Tests handling of multiple browser pages/tabs by clicking a button that opens a new tab, waiting for it to load, and then closing it

Starting URL: https://demoqa.com/browser-windows

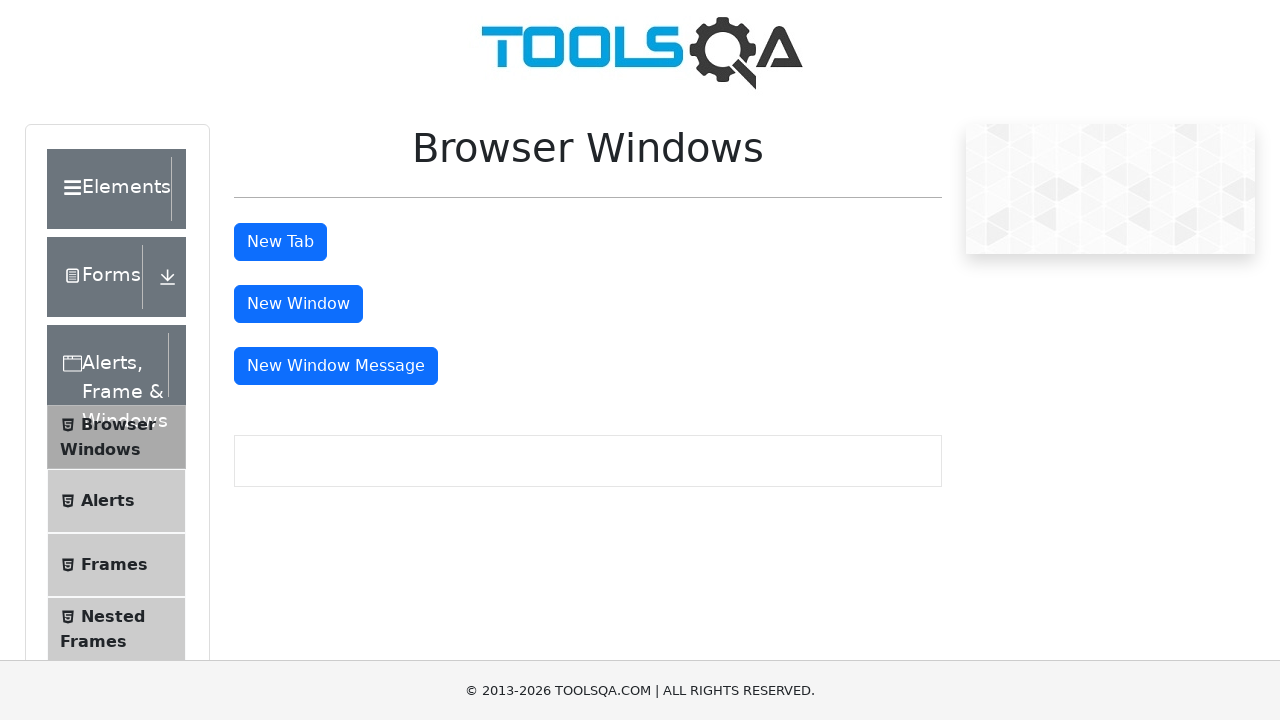

Clicked 'New Tab' button and popup window opened at (280, 242) on #tabButton
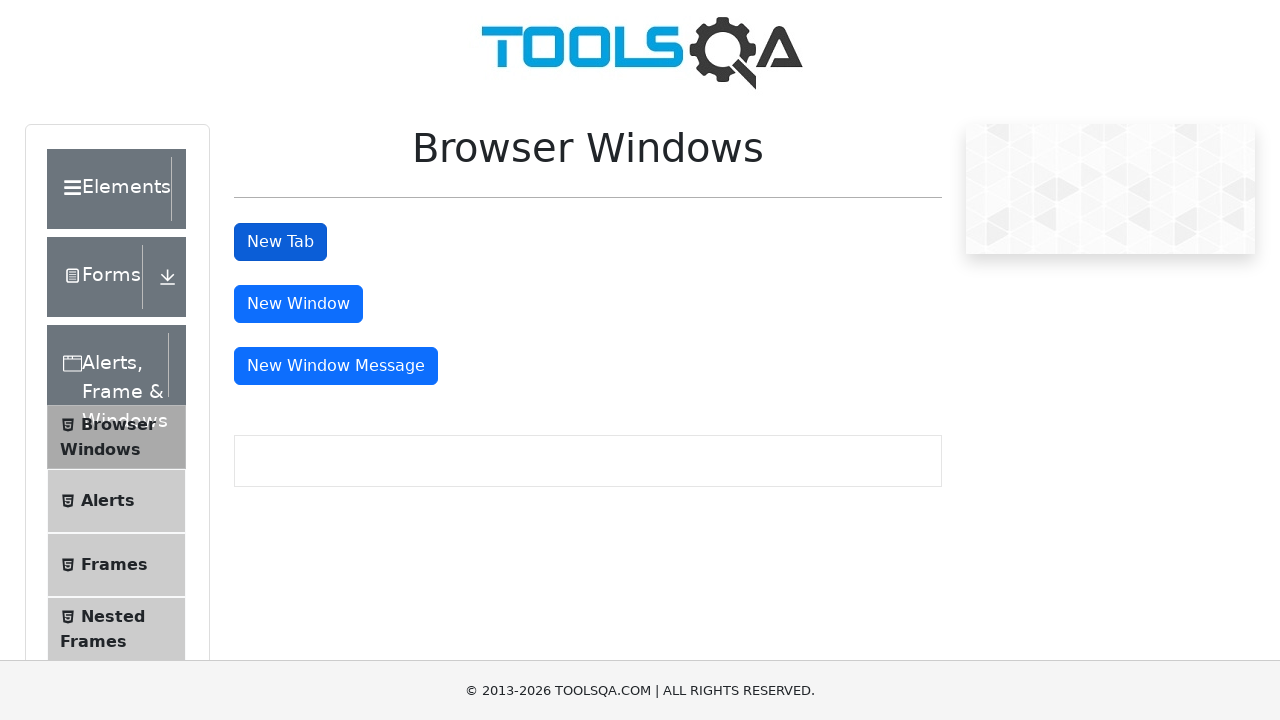

Retrieved new tab reference from popup
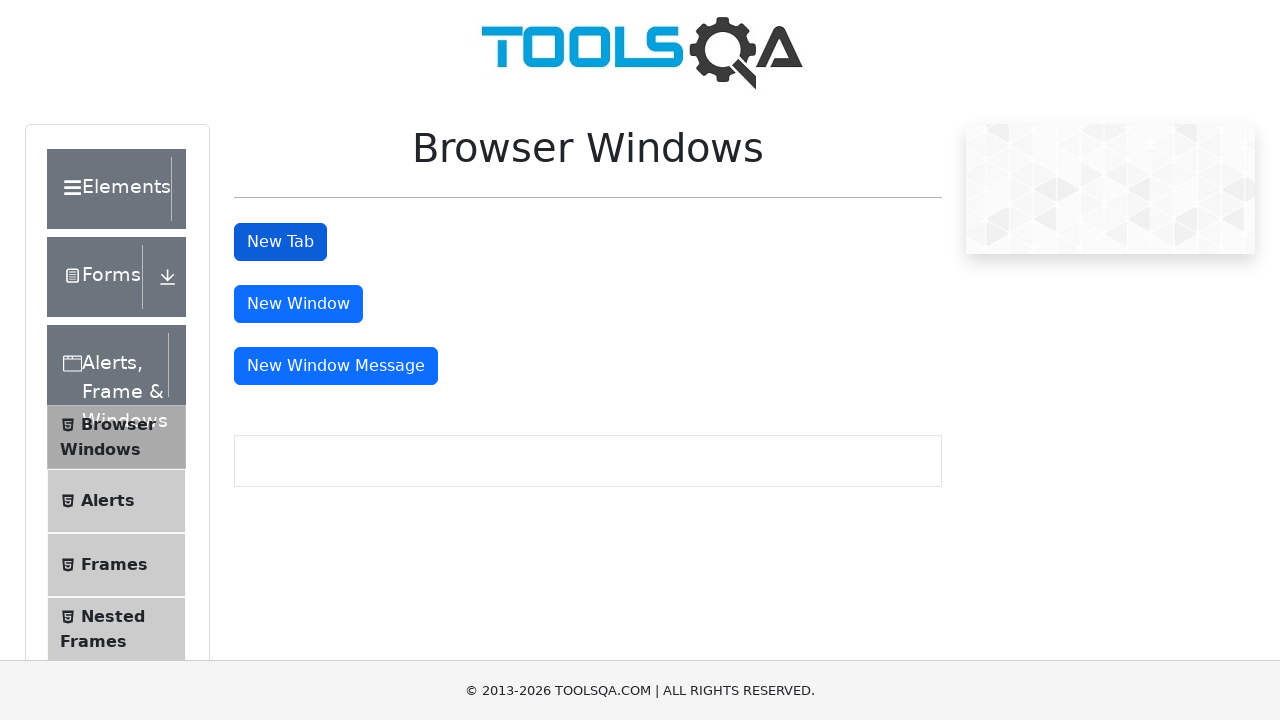

New tab finished loading
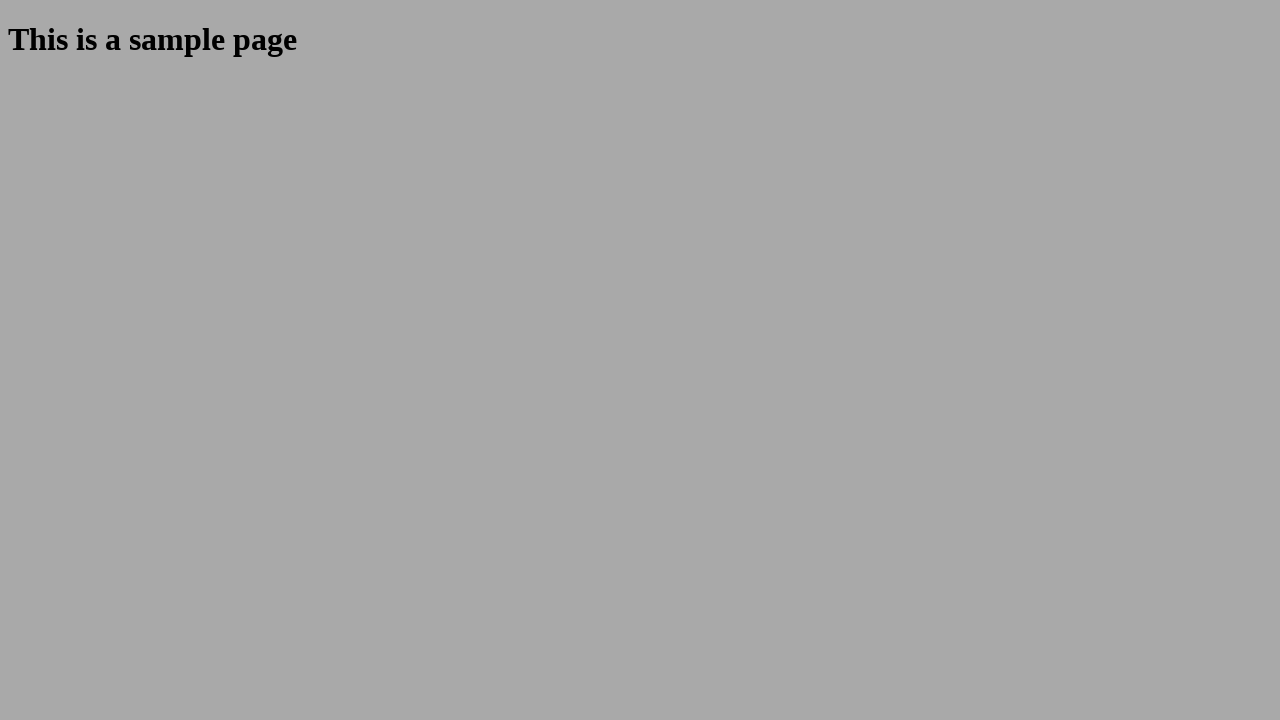

Closed the new tab
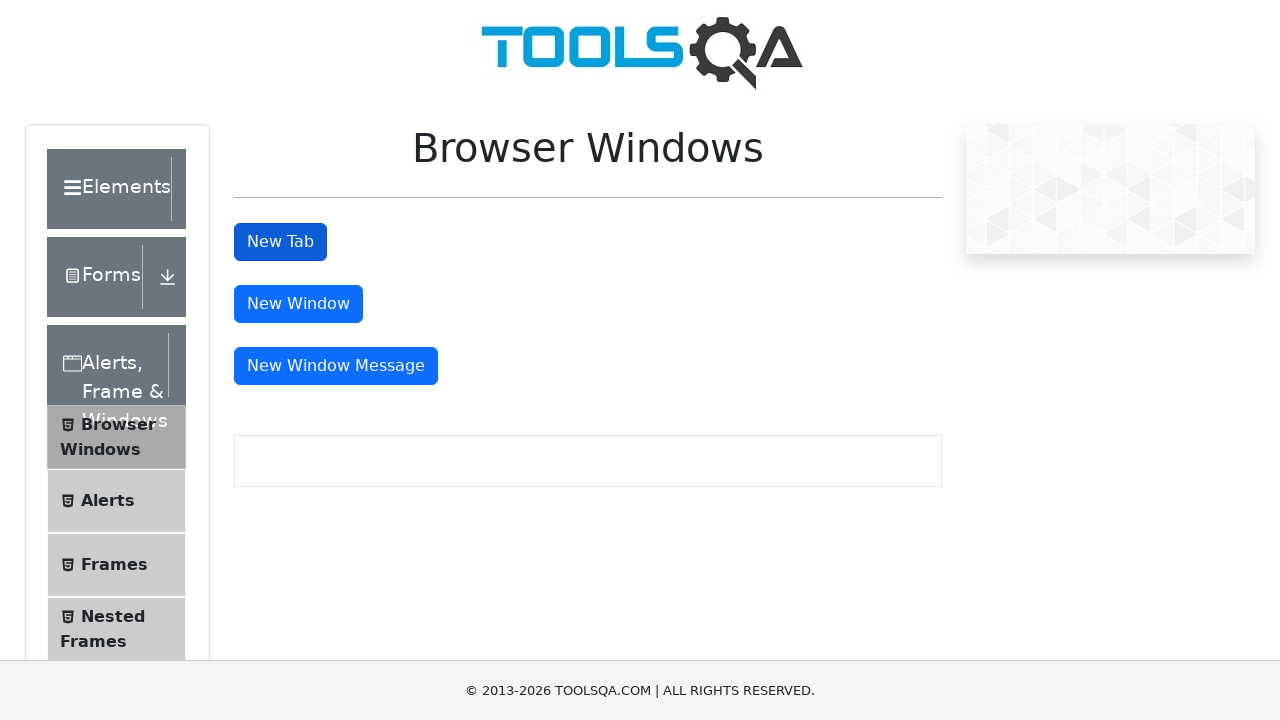

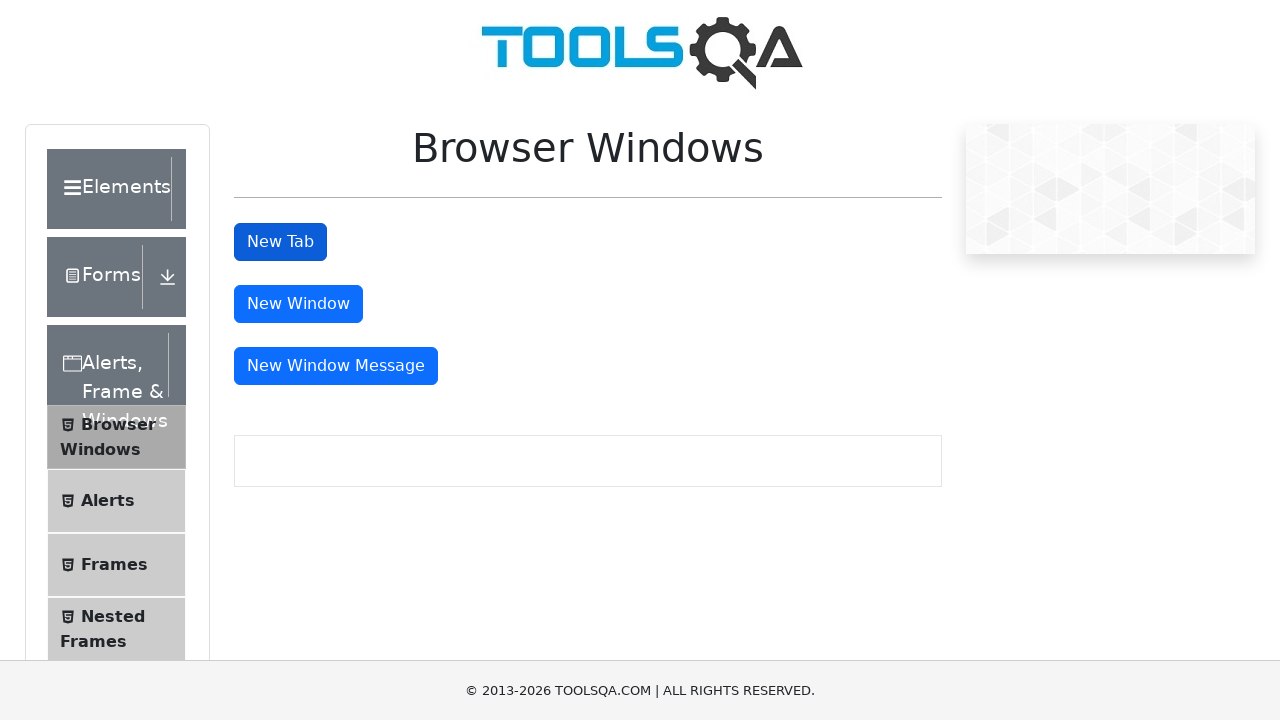